Tests right-click (context click) functionality on an element

Starting URL: https://selenium.dev/selenium/web/mouse_interaction.html

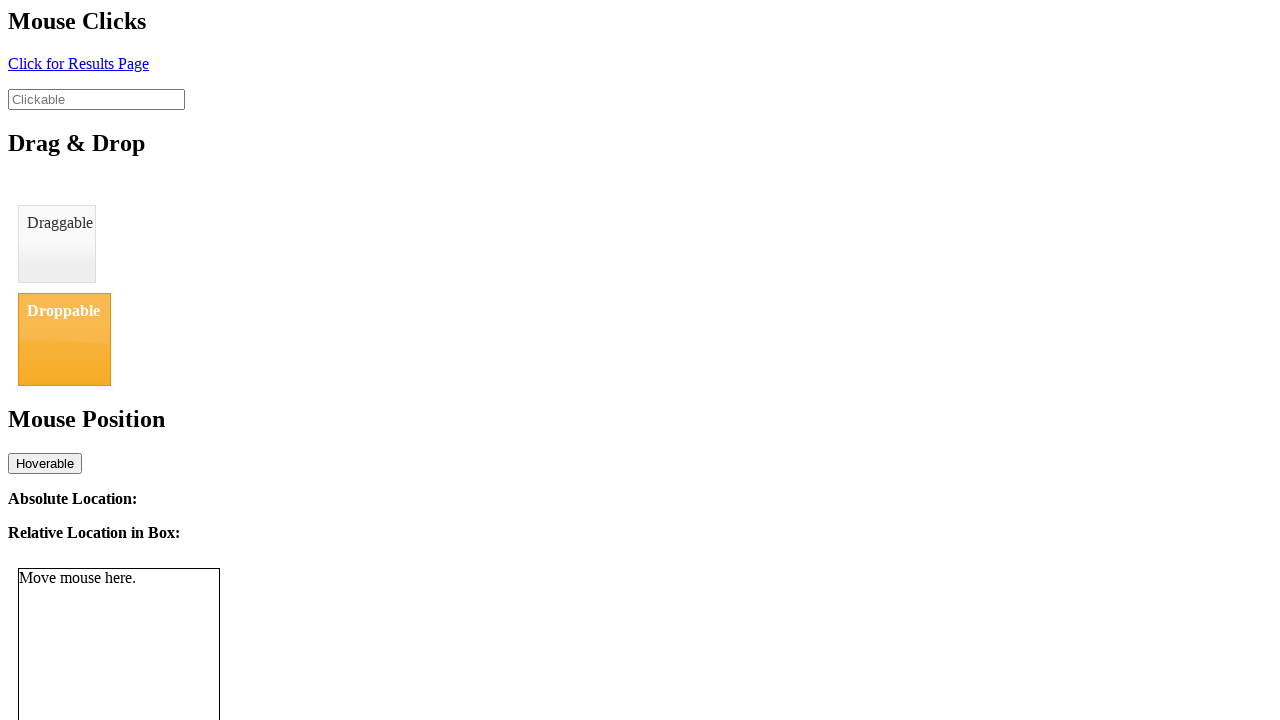

Right-clicked on the clickable element at (96, 99) on #clickable
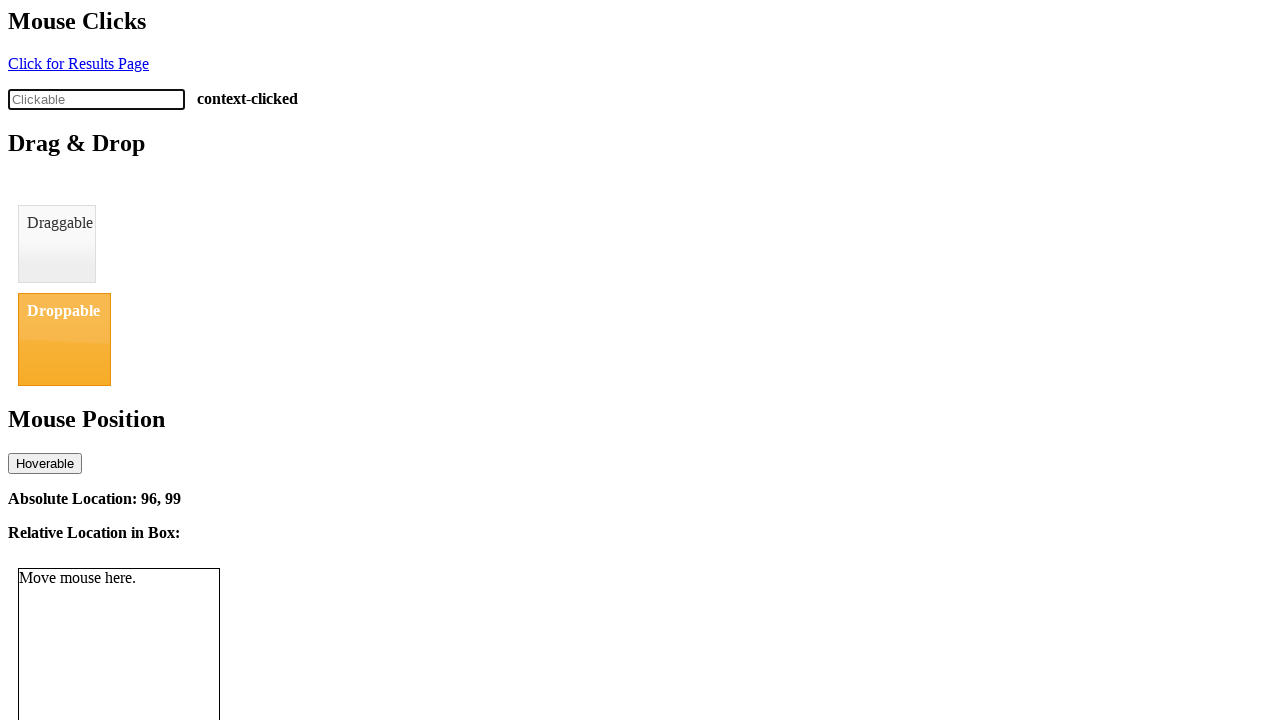

Context click status element appeared
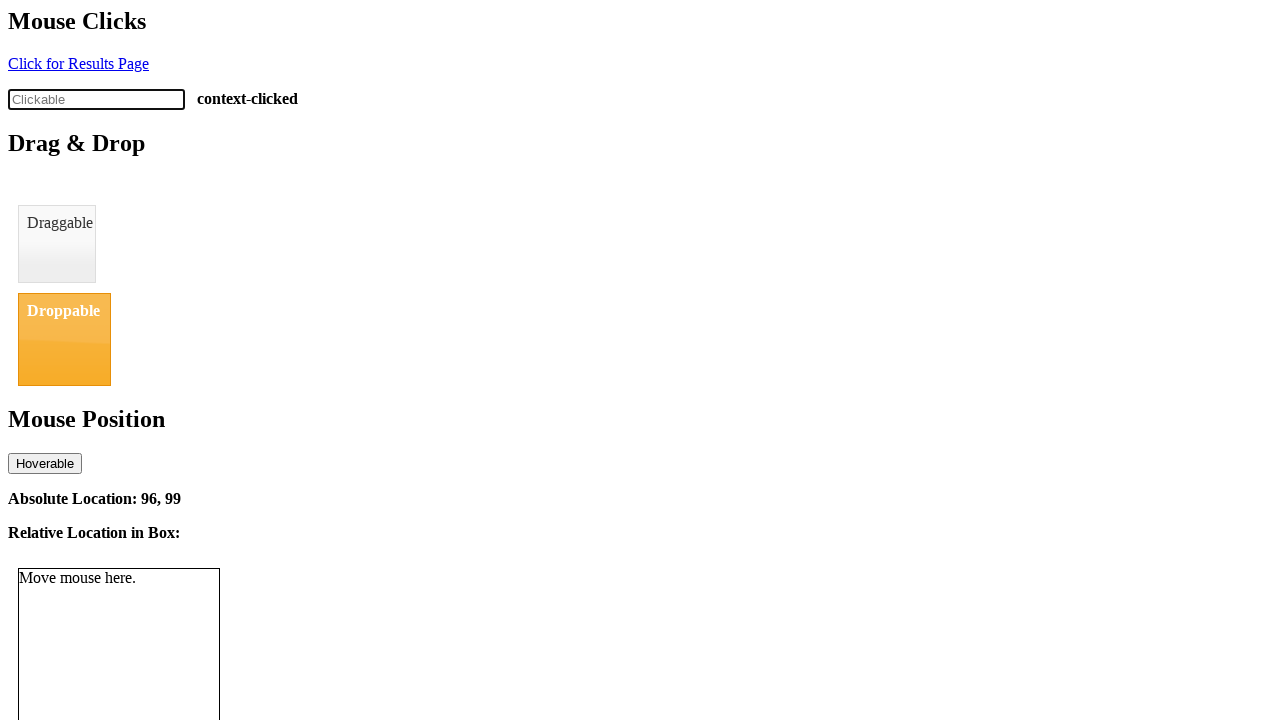

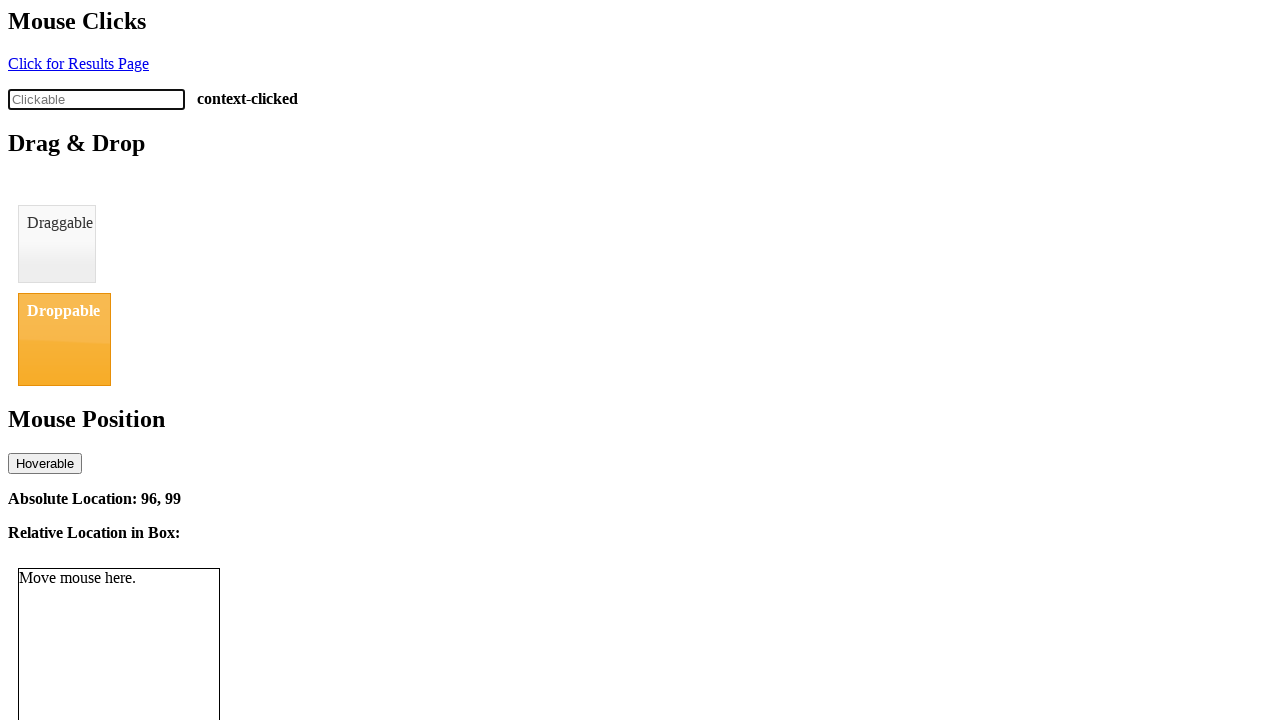